Tests that the Playwright homepage has the correct title containing "Playwright", verifies the Get Started link has the correct href attribute, clicks it, and confirms navigation to the intro page.

Starting URL: https://playwright.dev/

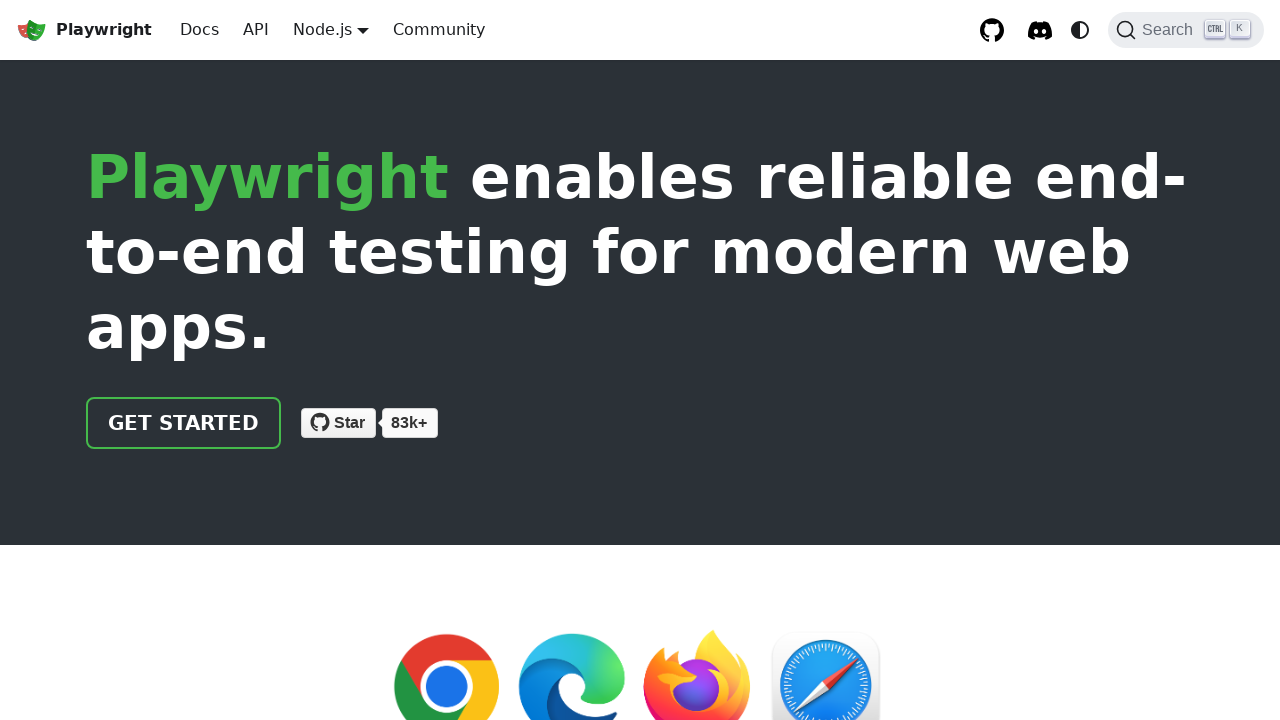

Verified page title contains 'Playwright'
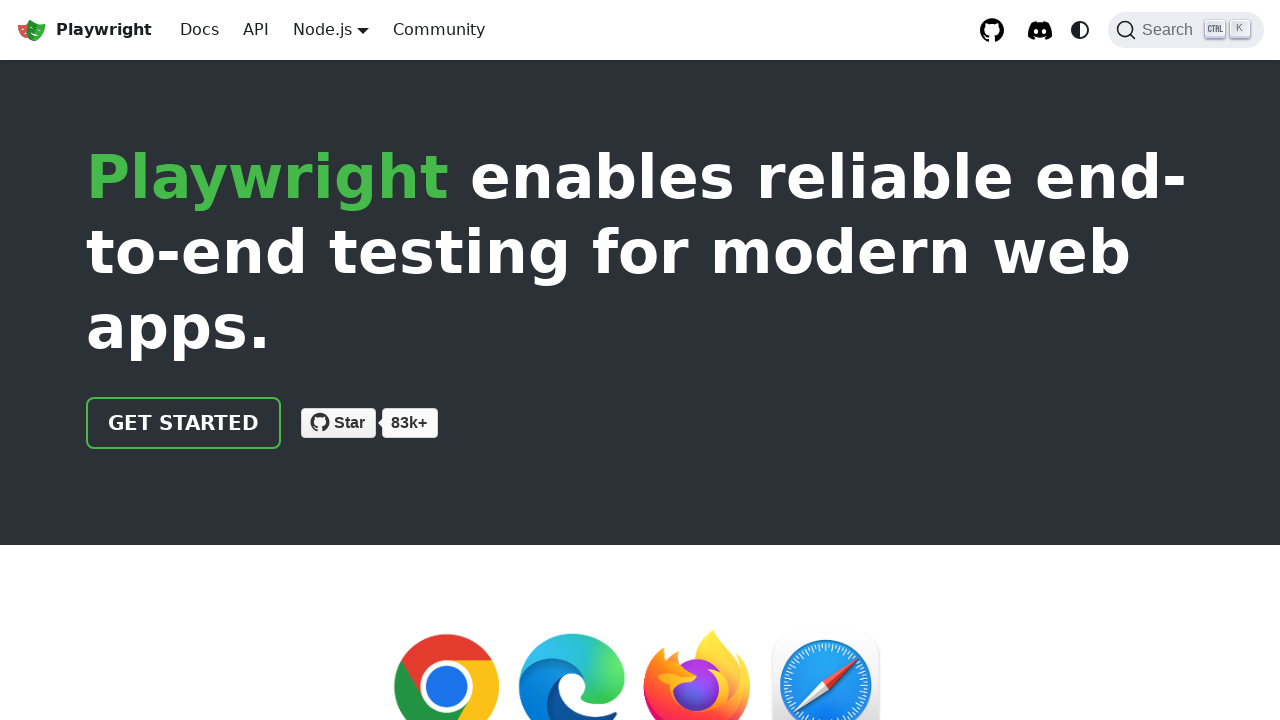

Located 'Get Started' link
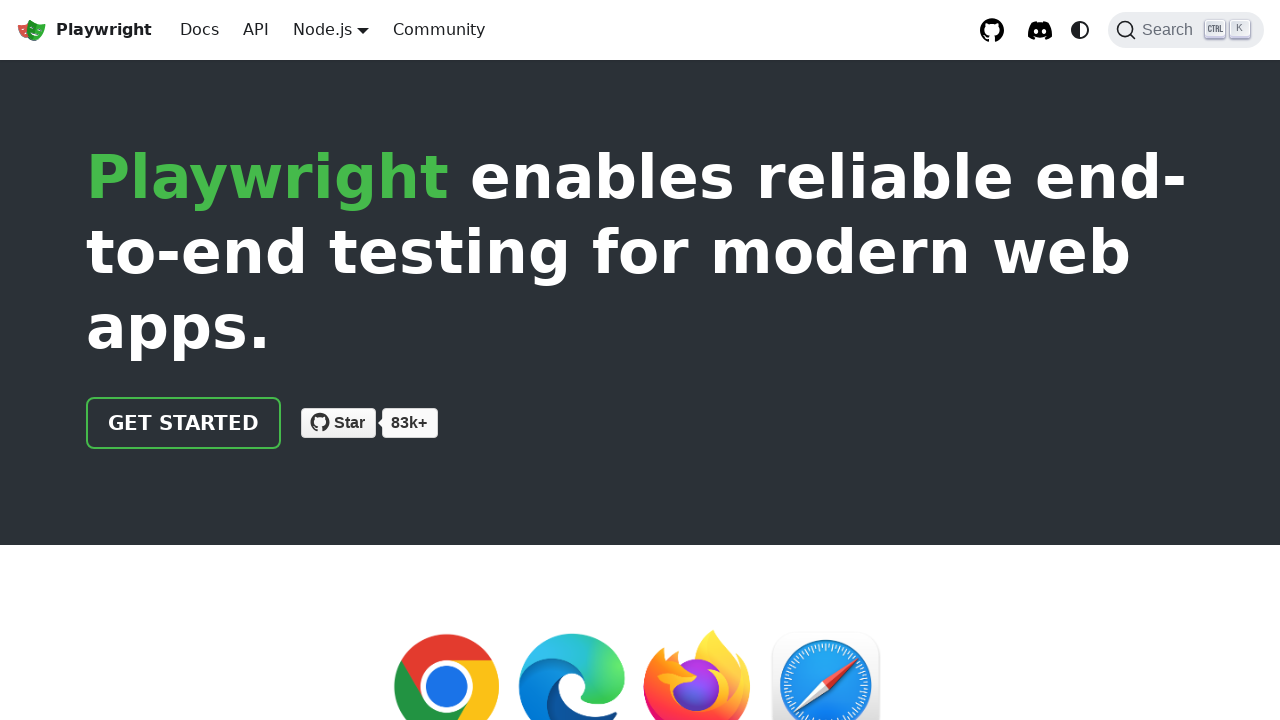

Verified 'Get Started' link href is '/docs/intro'
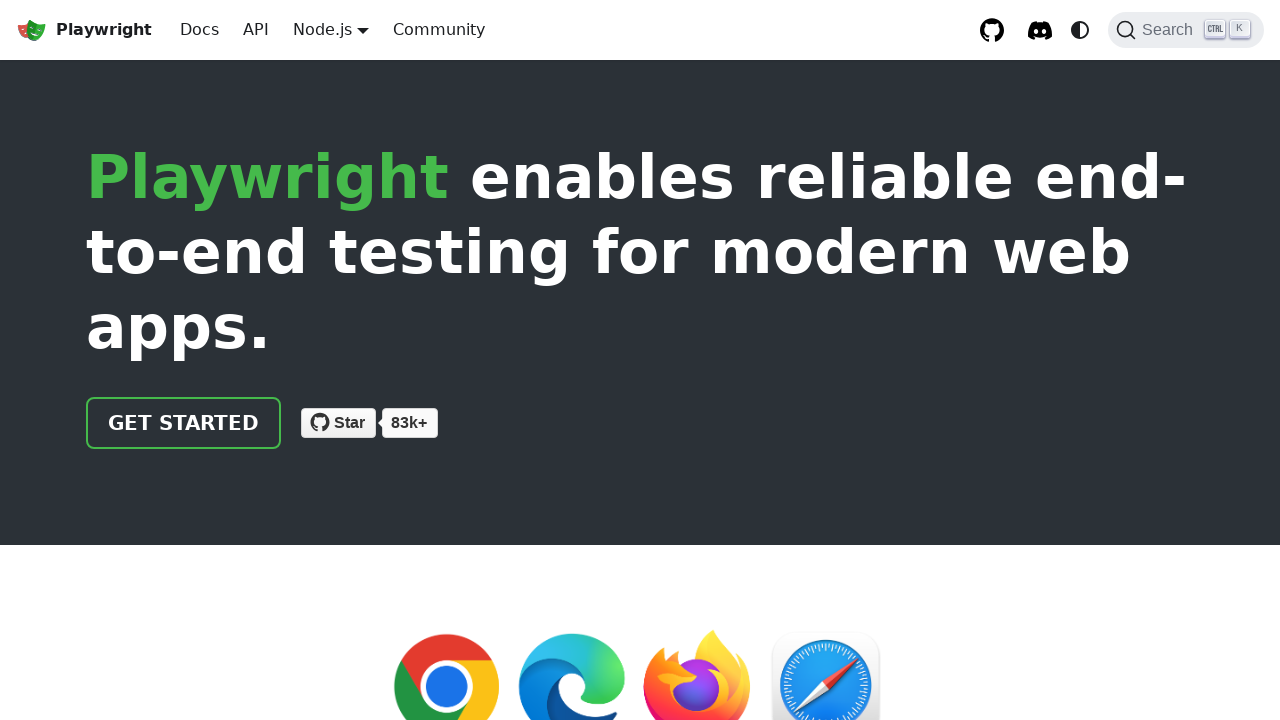

Clicked 'Get Started' link at (184, 423) on text=Get Started
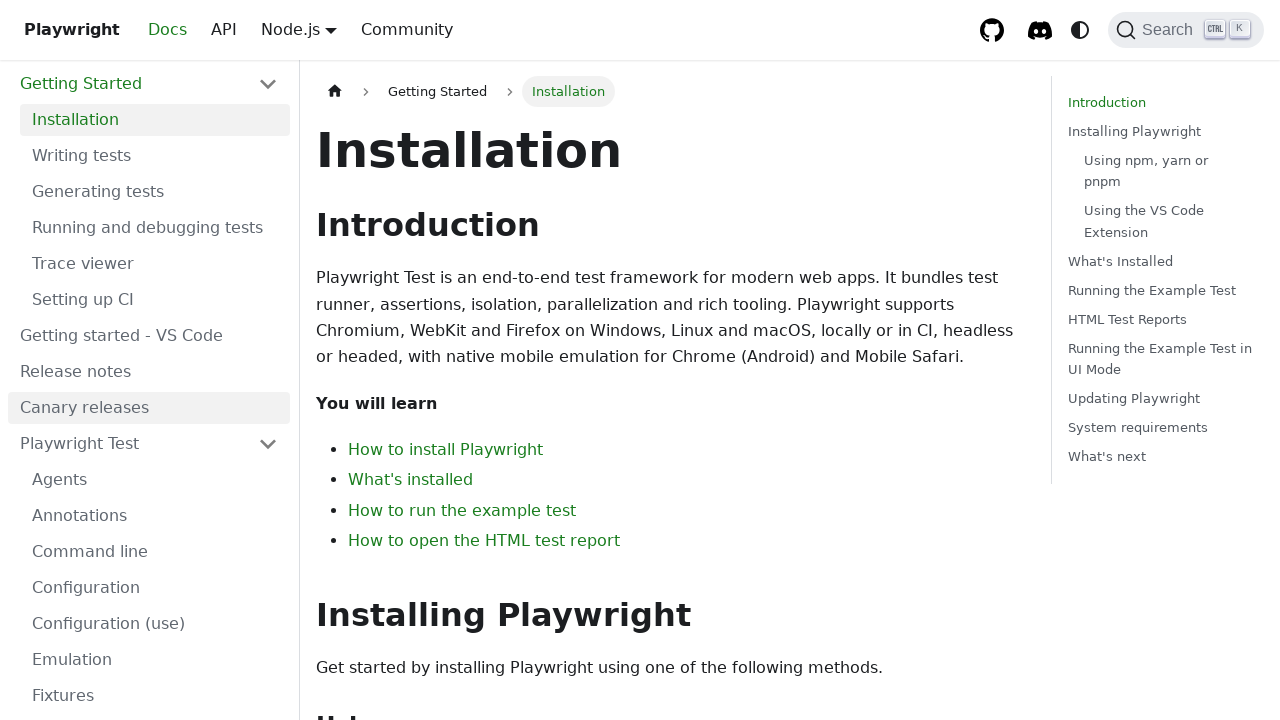

Navigated to intro page and URL confirmed
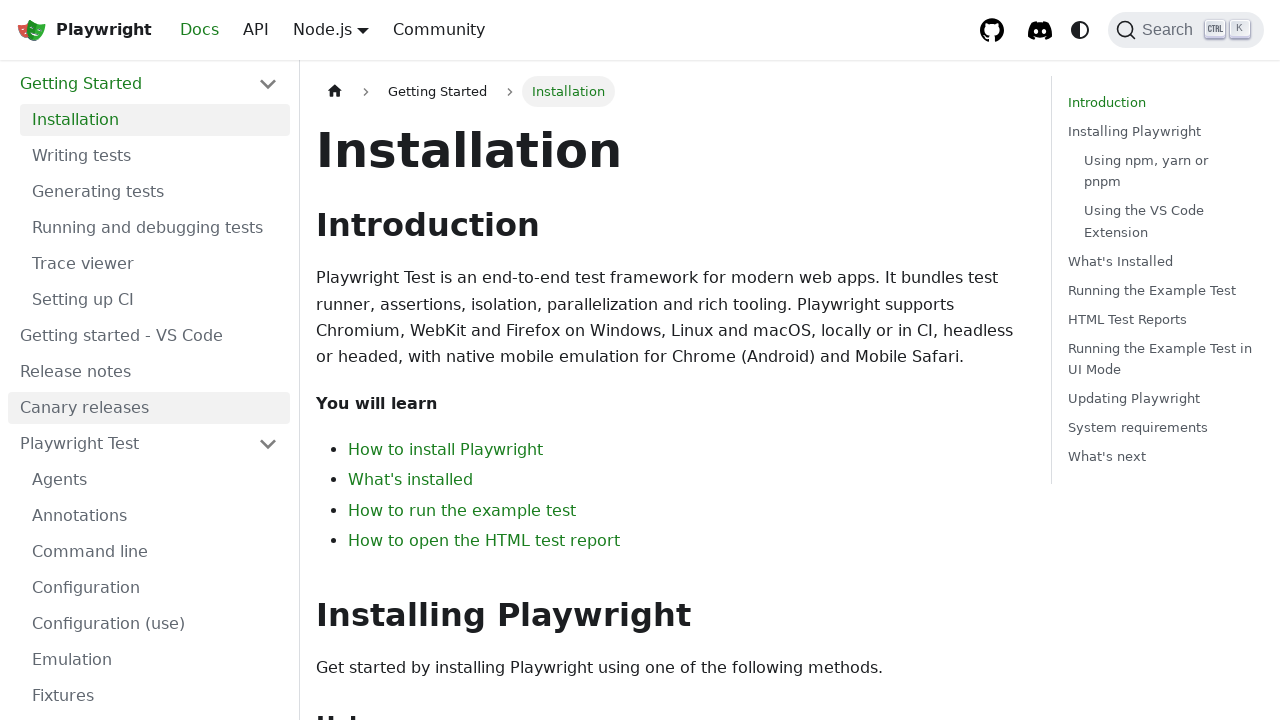

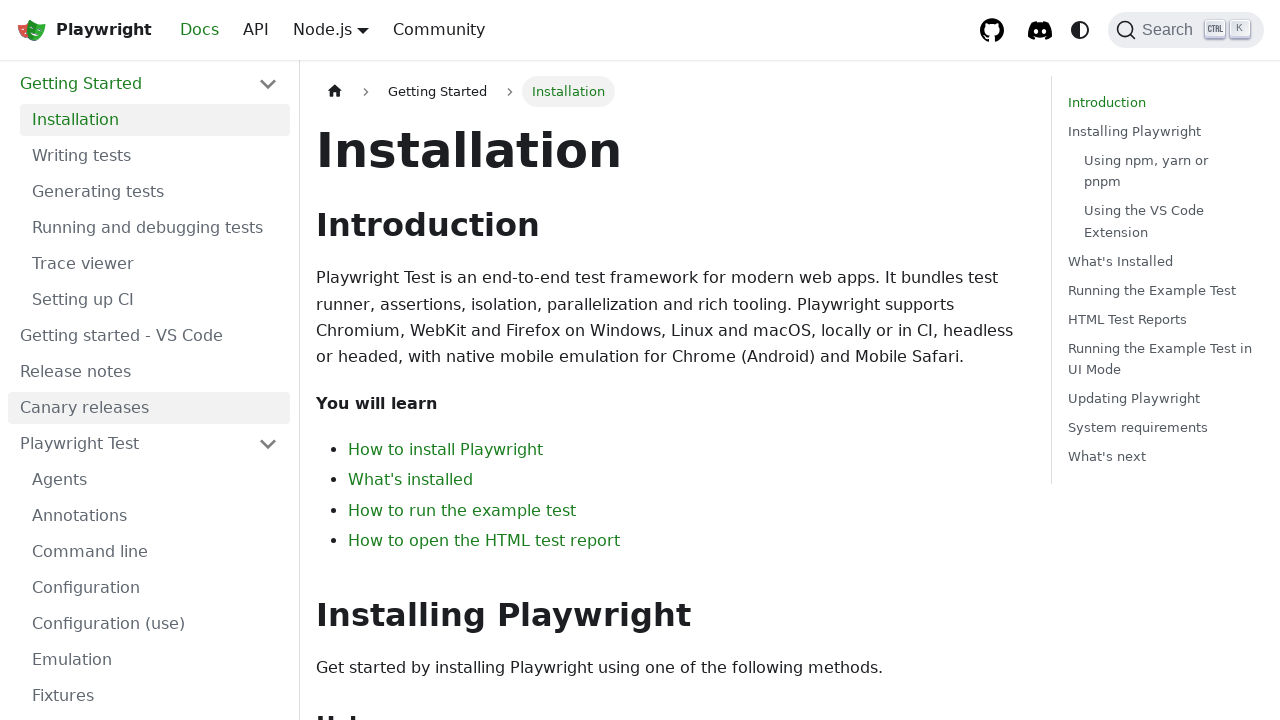